Navigates to the checkbox page and tests clicking checkboxes using JavaScript clicks, verifying checkbox selection states change correctly.

Starting URL: https://the-internet.herokuapp.com

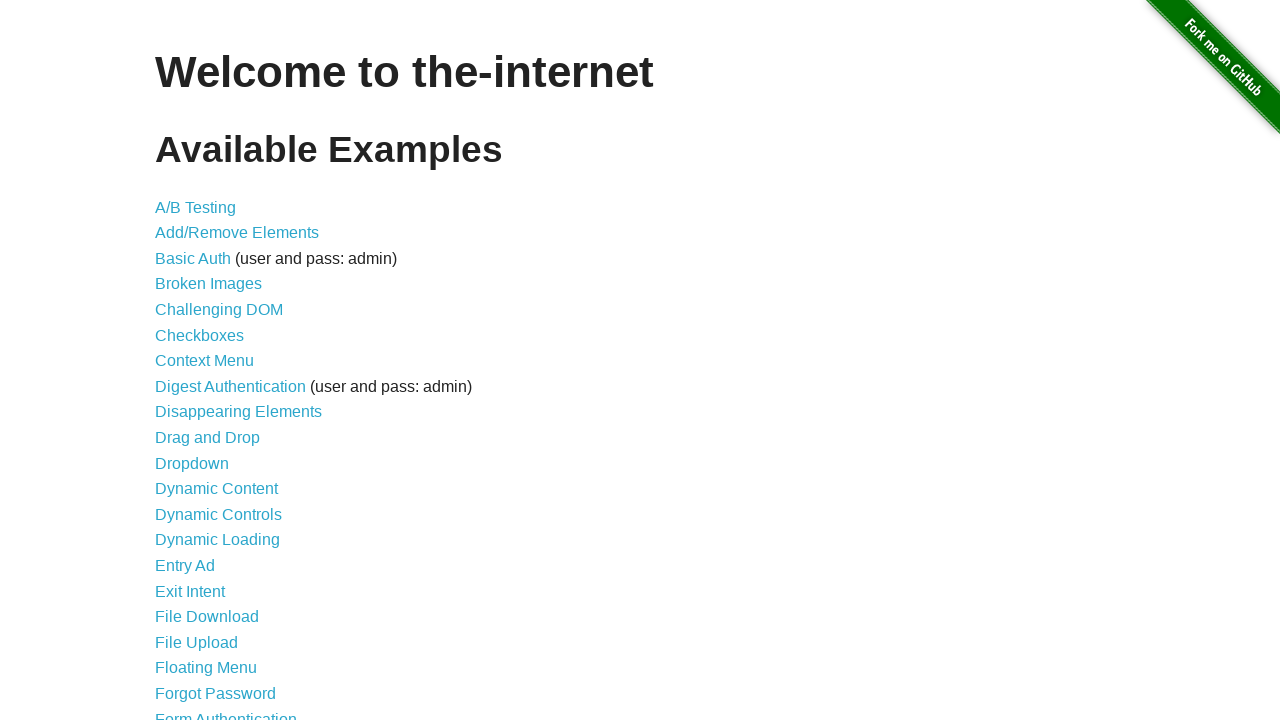

Waited for h1 element to load on landing page
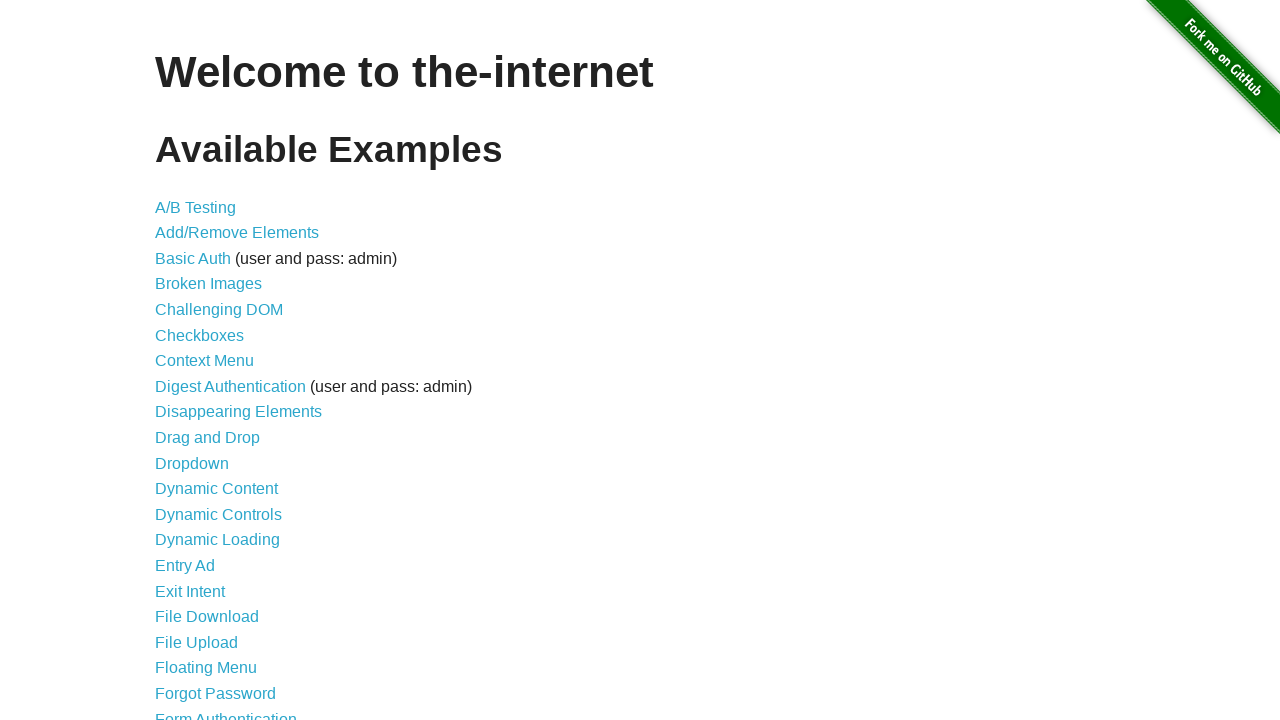

Verified landing page title contains 'Welcome to the-internet'
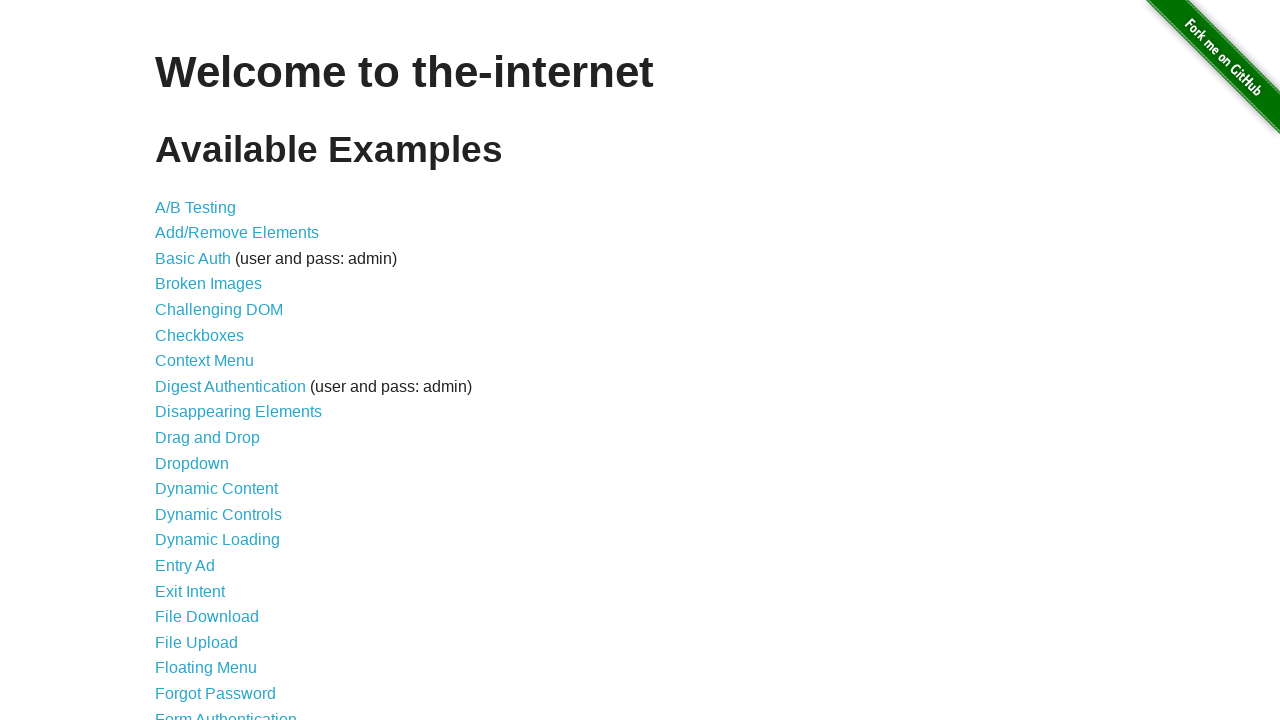

Clicked on Checkboxes link at (200, 335) on a[href='/checkboxes']
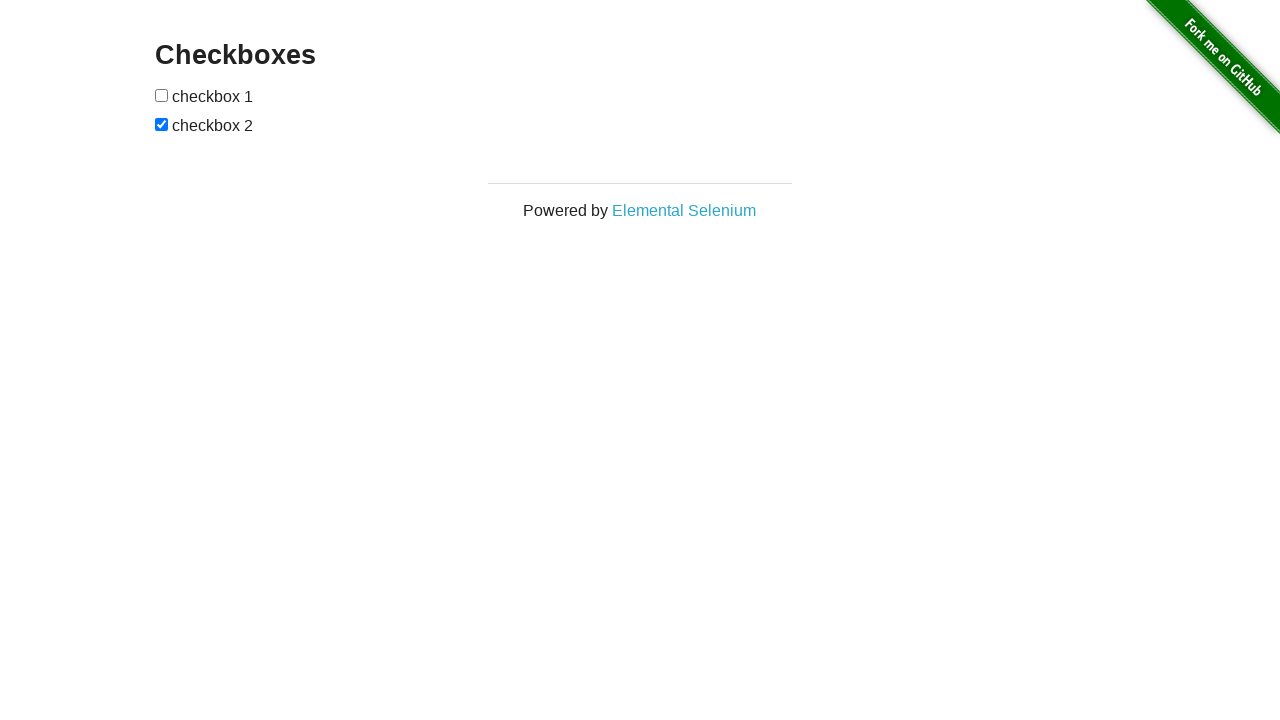

Waited for checkbox elements to load on the page
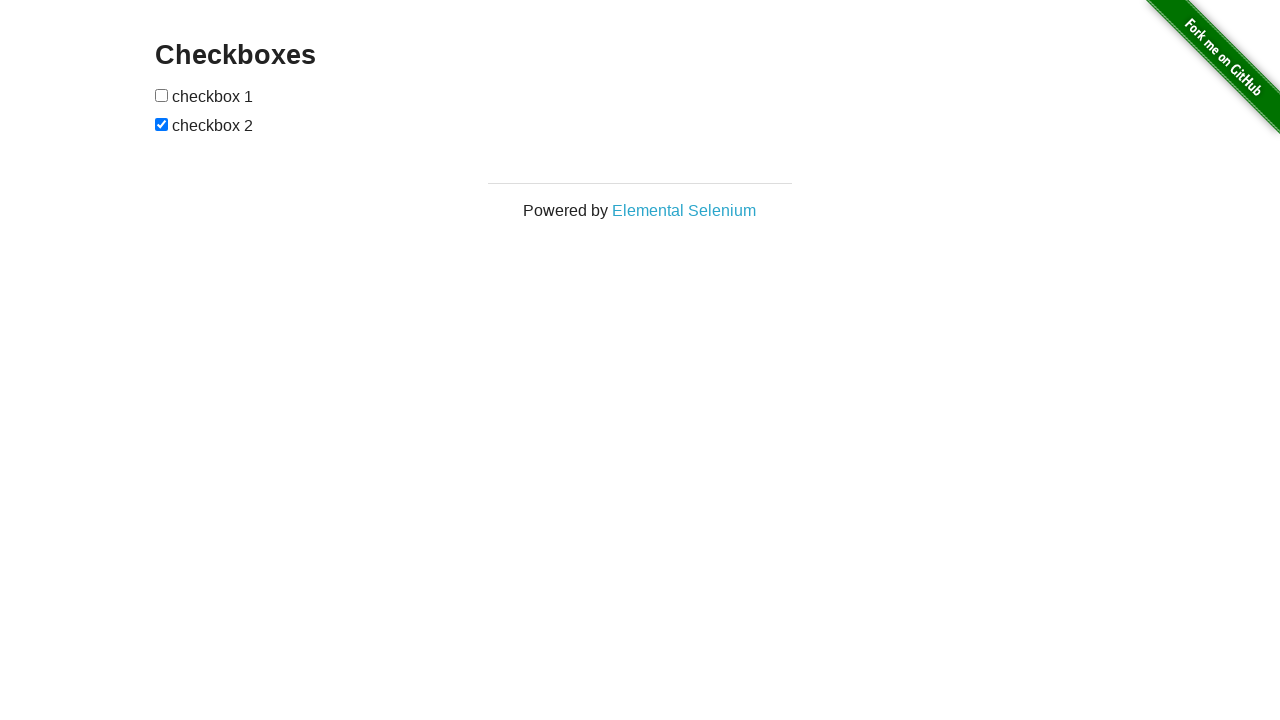

Retrieved all checkbox elements from the page
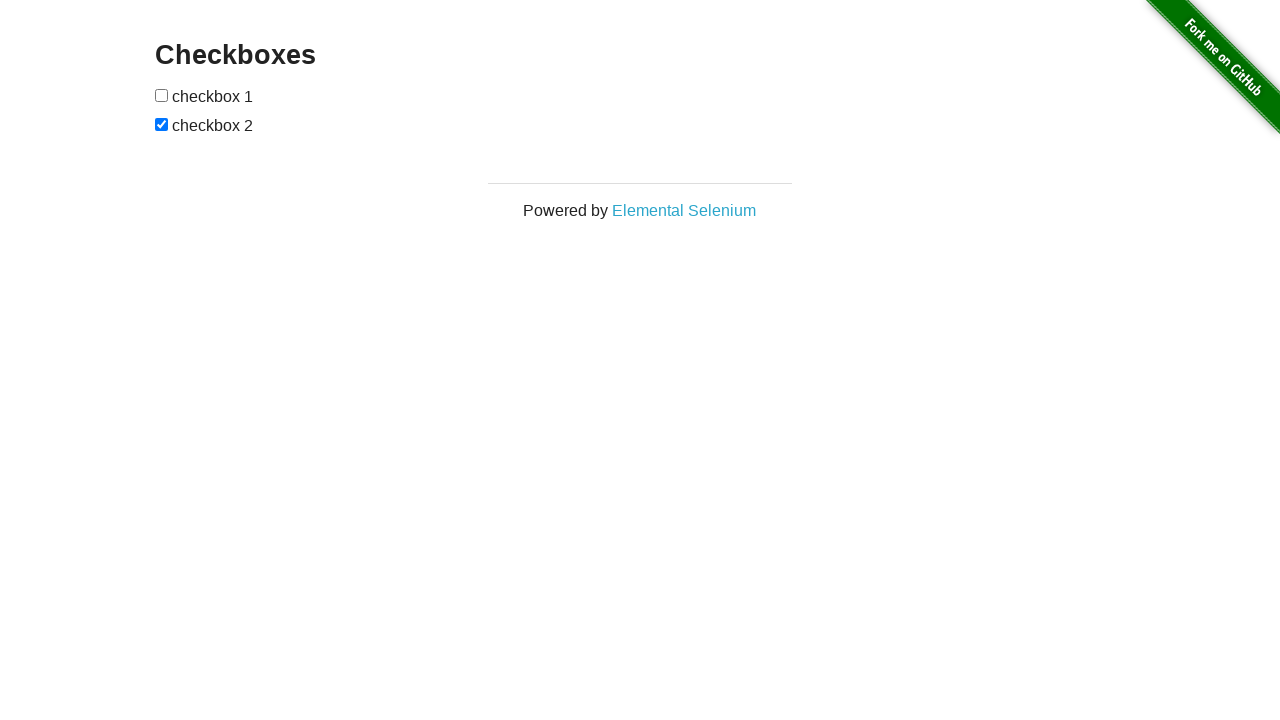

Verified first checkbox is unchecked initially
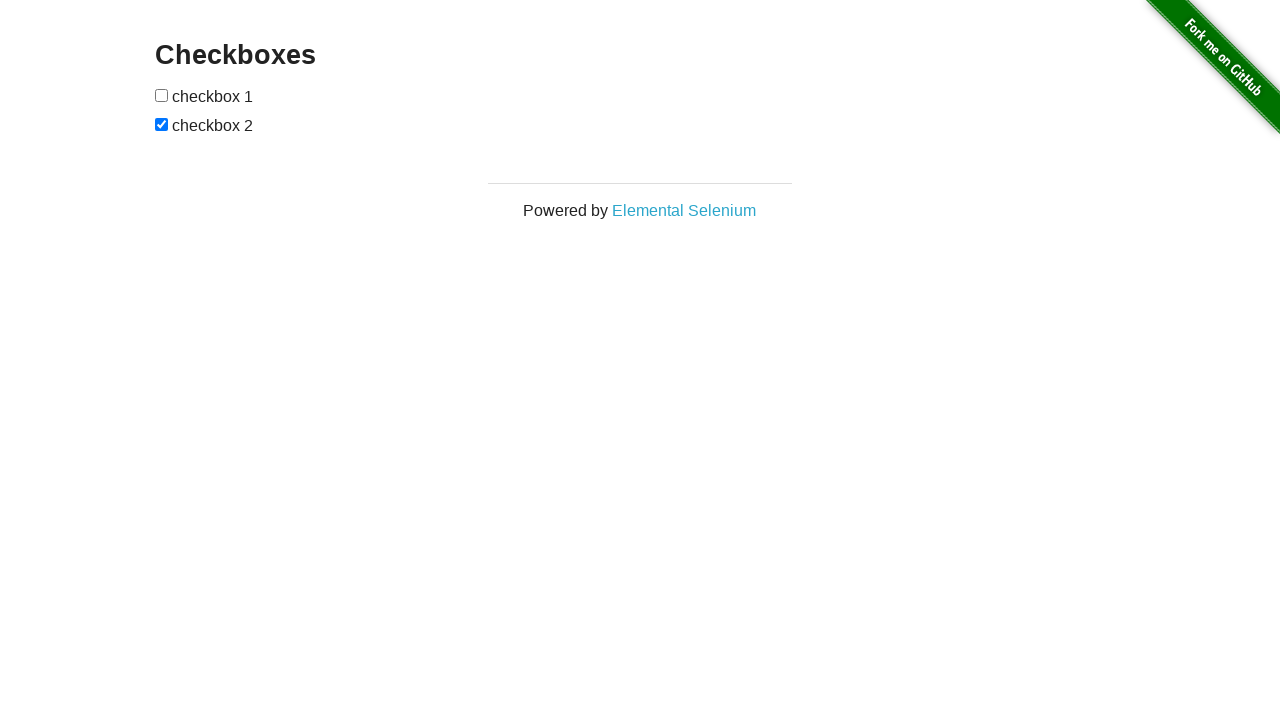

Verified second checkbox is checked initially
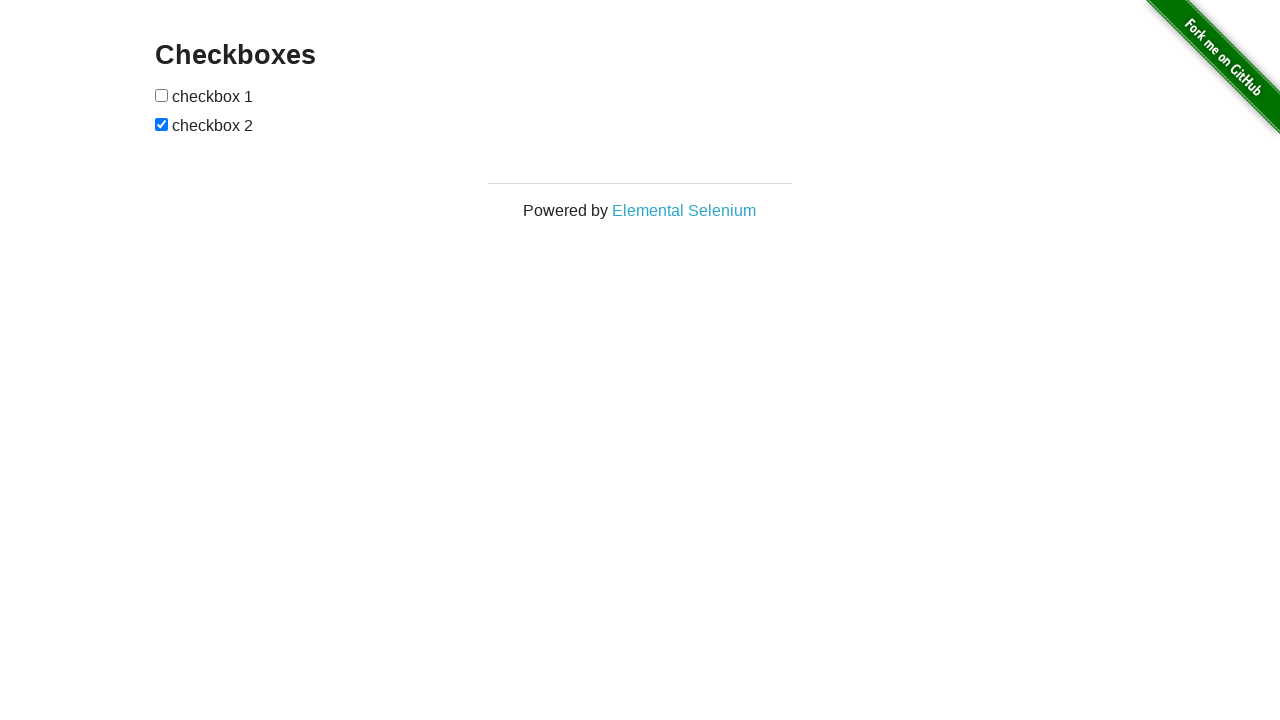

Clicked on the first checkbox using JavaScript click at (162, 95) on input[type='checkbox'] >> nth=0
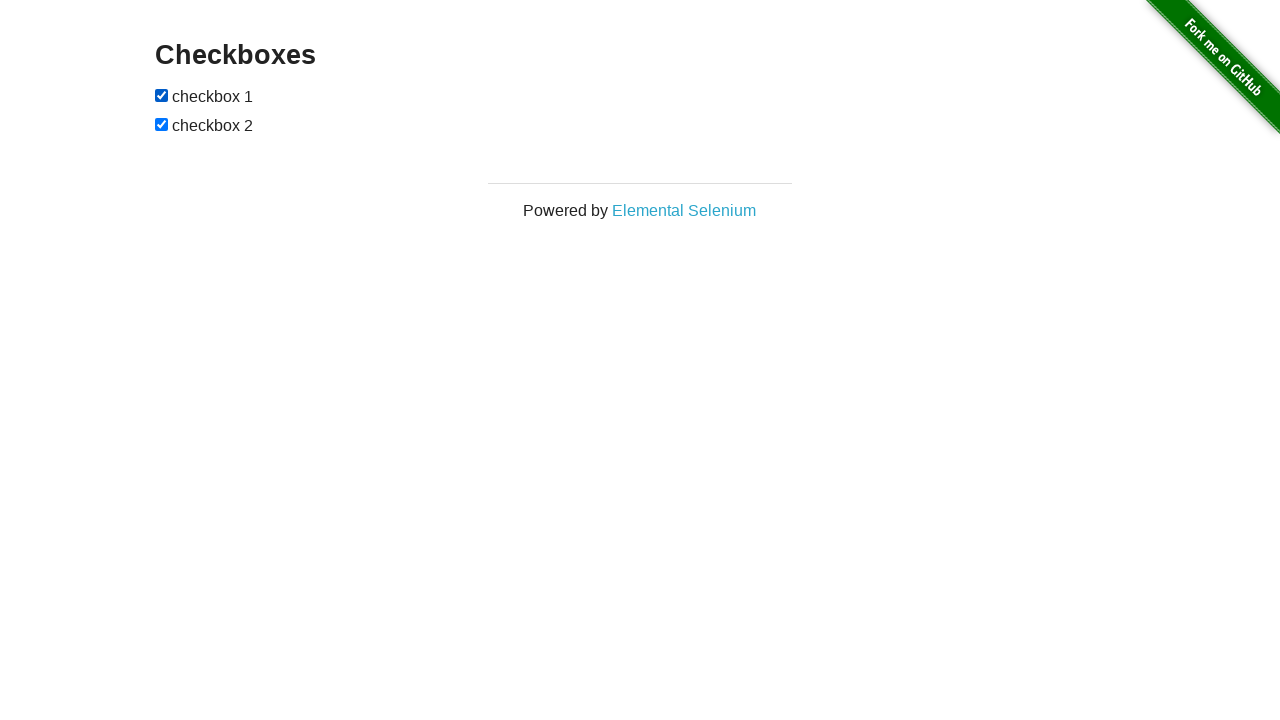

Verified first checkbox is now checked after clicking
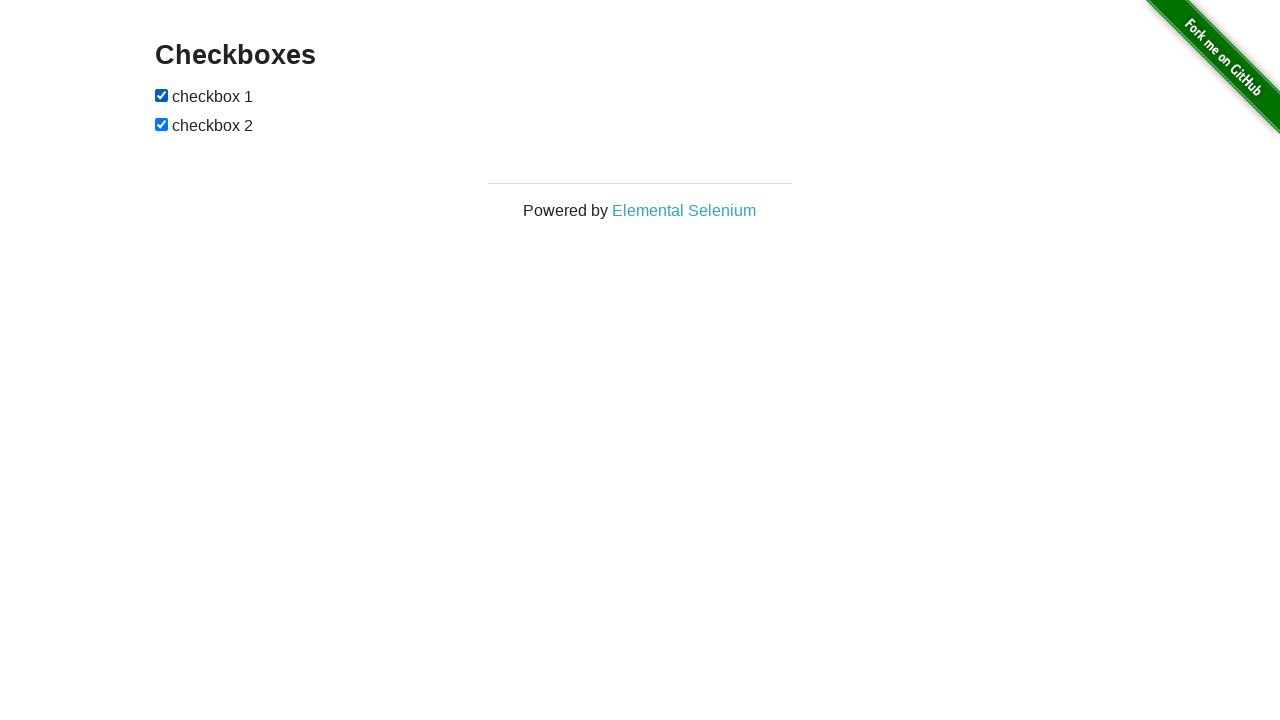

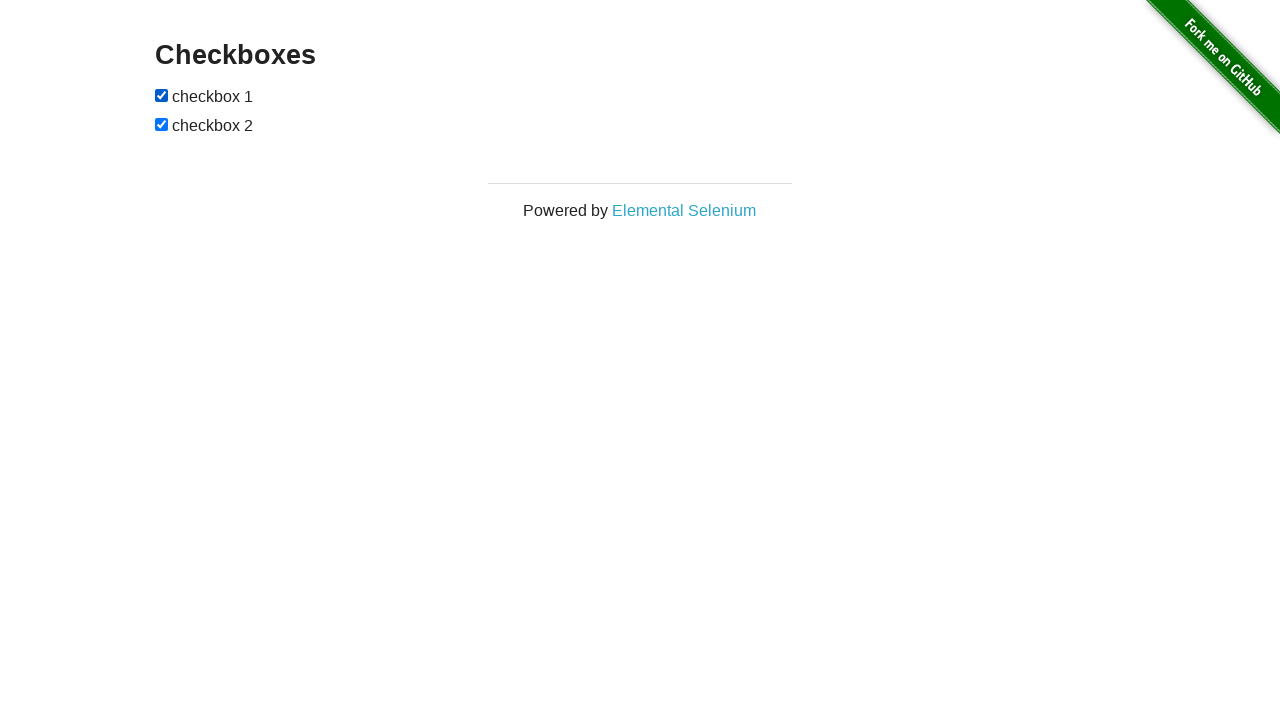